Tests right-click context menu functionality by performing a context click on a link element

Starting URL: https://the-internet.herokuapp.com/

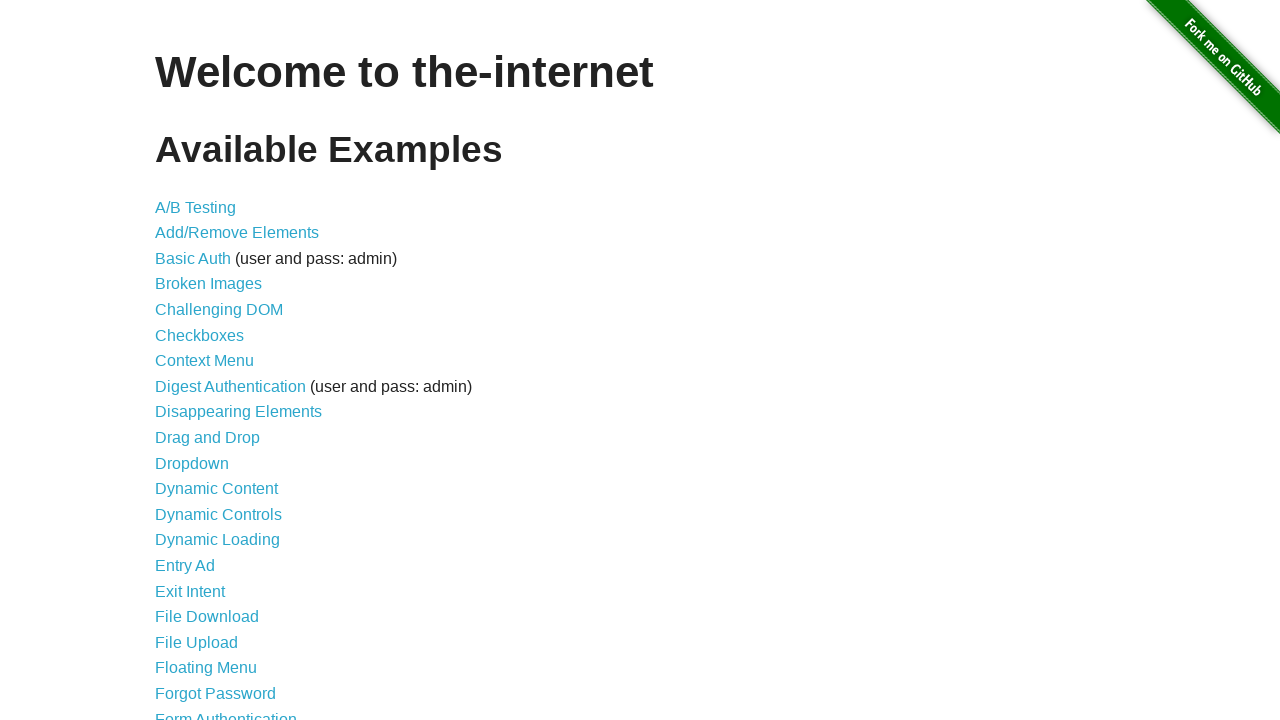

Located element containing 'Testing' text
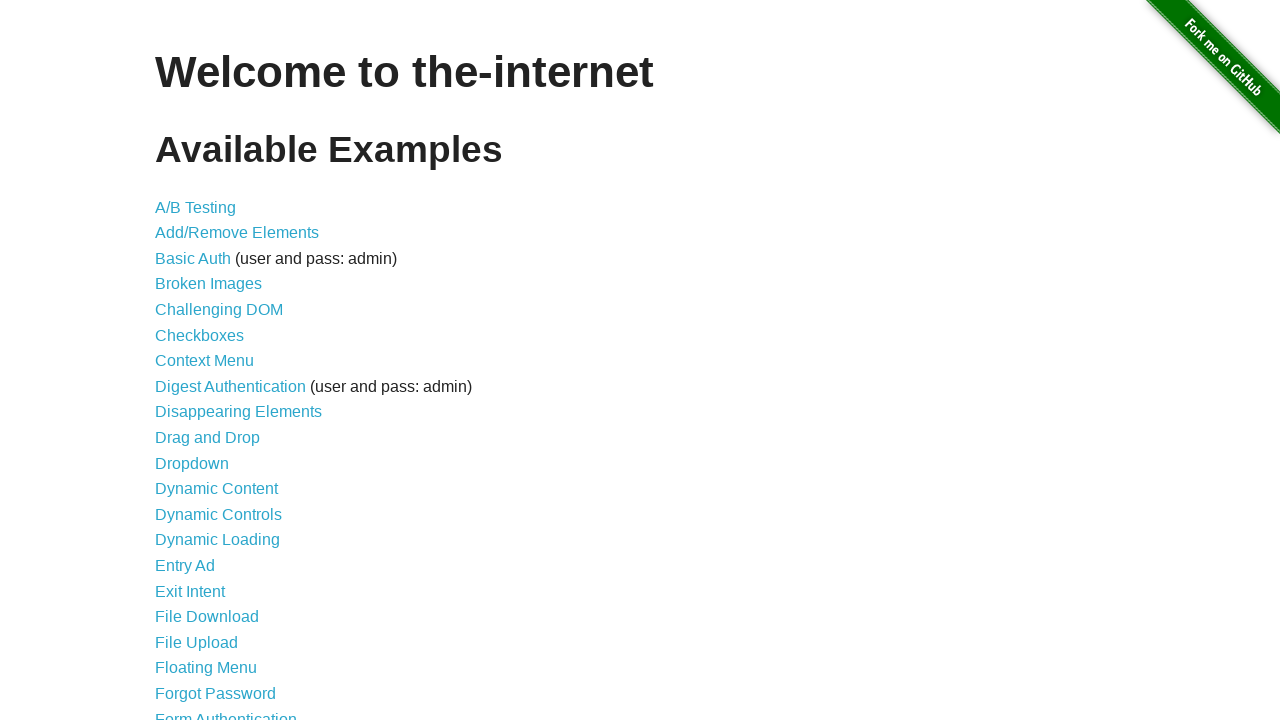

Performed right-click on 'Testing' link element to open context menu at (196, 207) on xpath=//a[contains(text(),'Testing')]
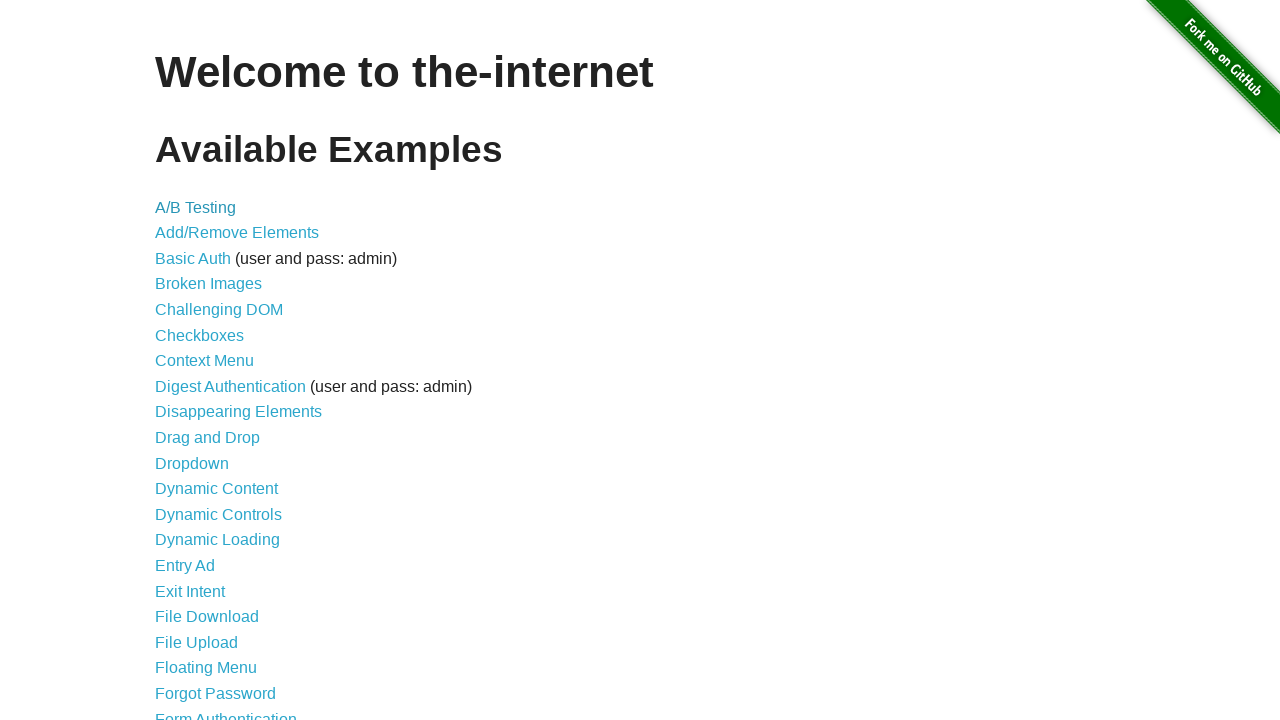

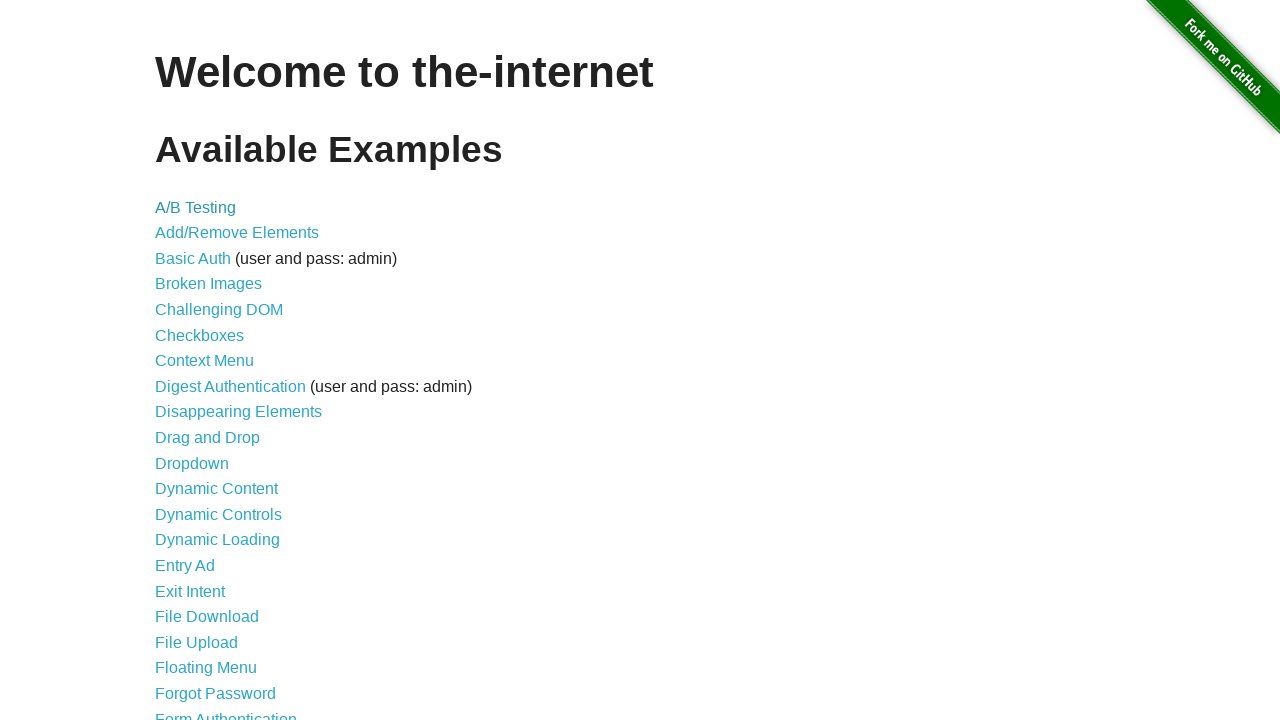